Tests popup window handling by clicking to open a new window, switching to the child window, clicking a Blog button, closing the child window, switching back to the parent window, and clicking the Home link.

Starting URL: http://demo.automationtesting.in/Windows.html

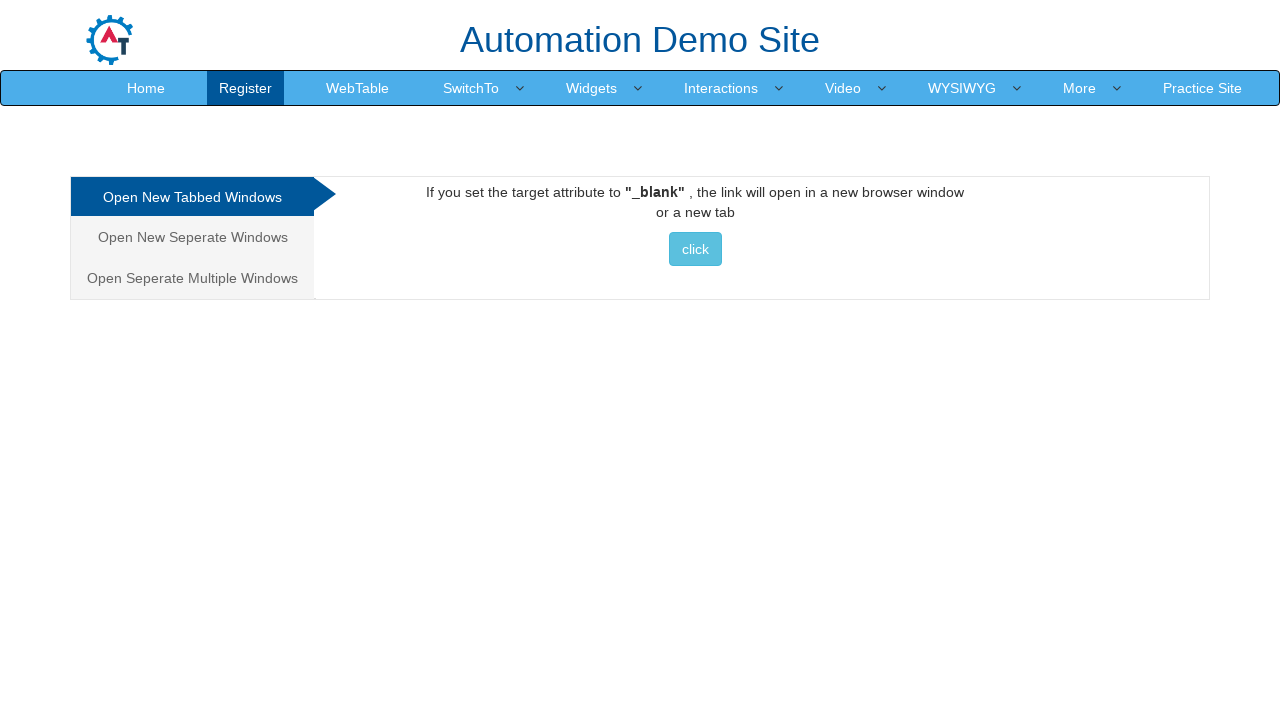

Clicked on 'Open New Seperate Windows' tab at (192, 237) on a[href='#Seperate']:has-text('Open New Seperate Windows')
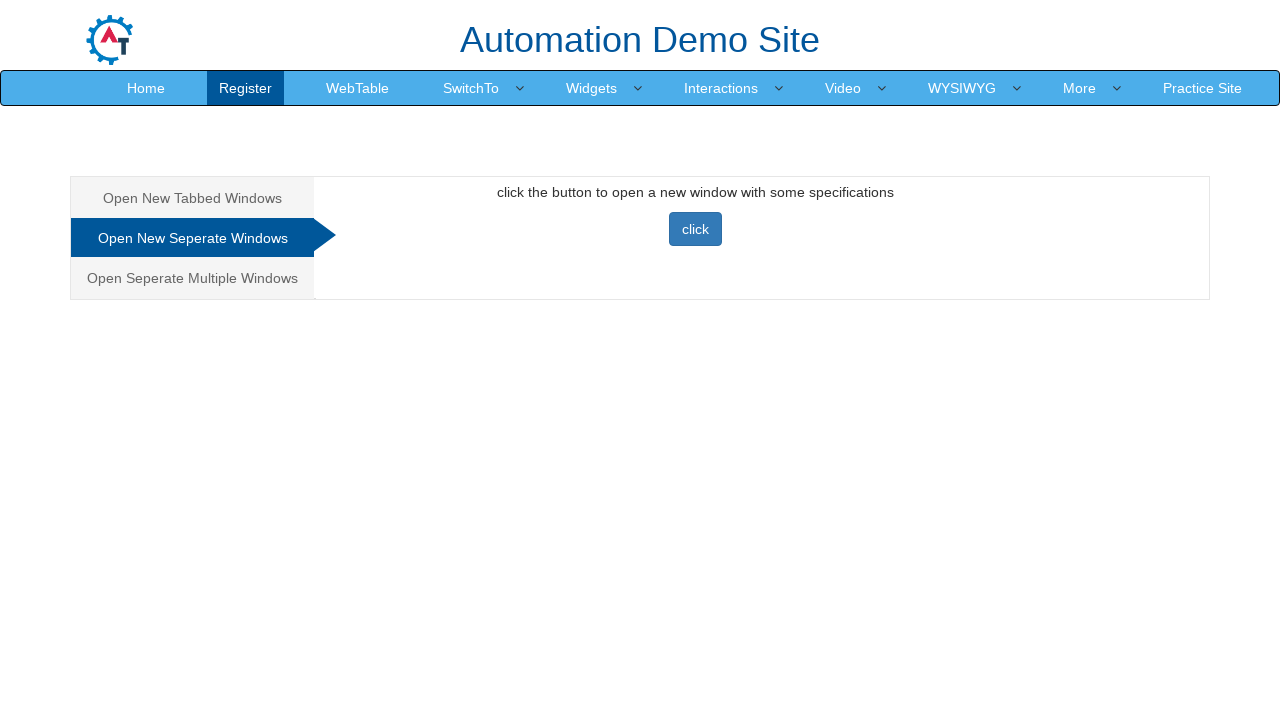

Clicked button to open new window at (695, 229) on button.btn.btn-primary:has-text('click')
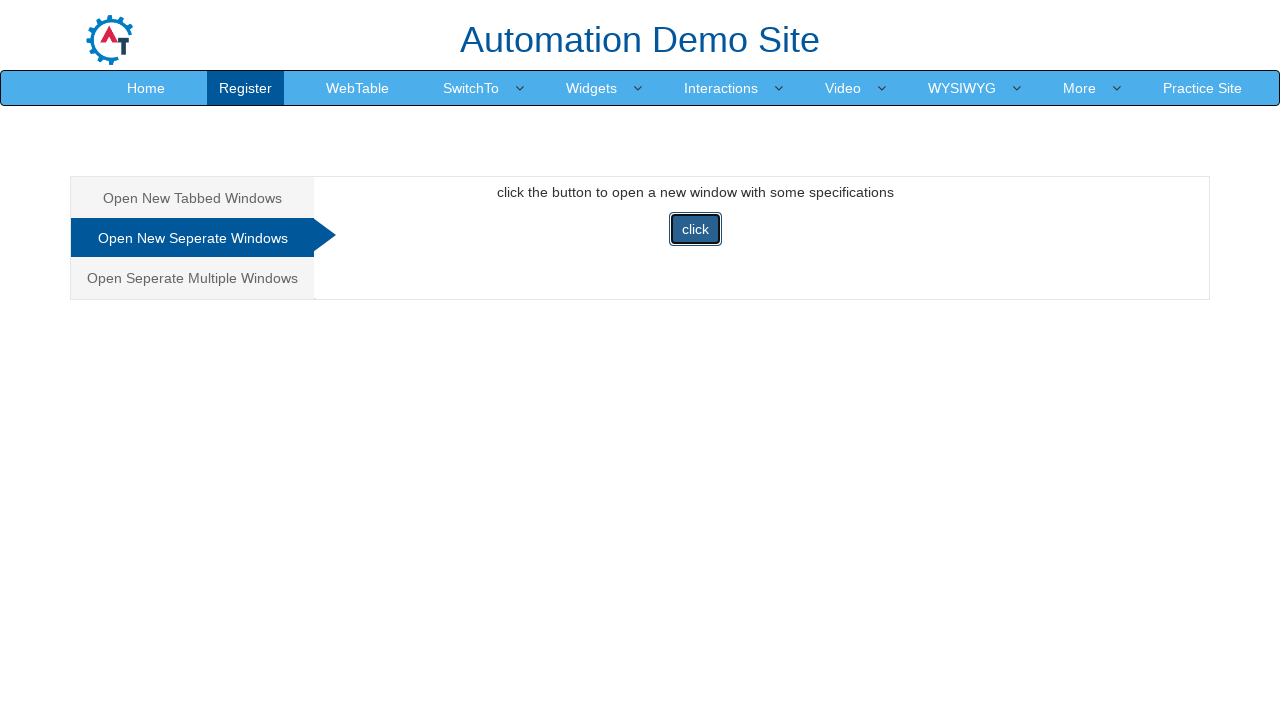

Switched to child window
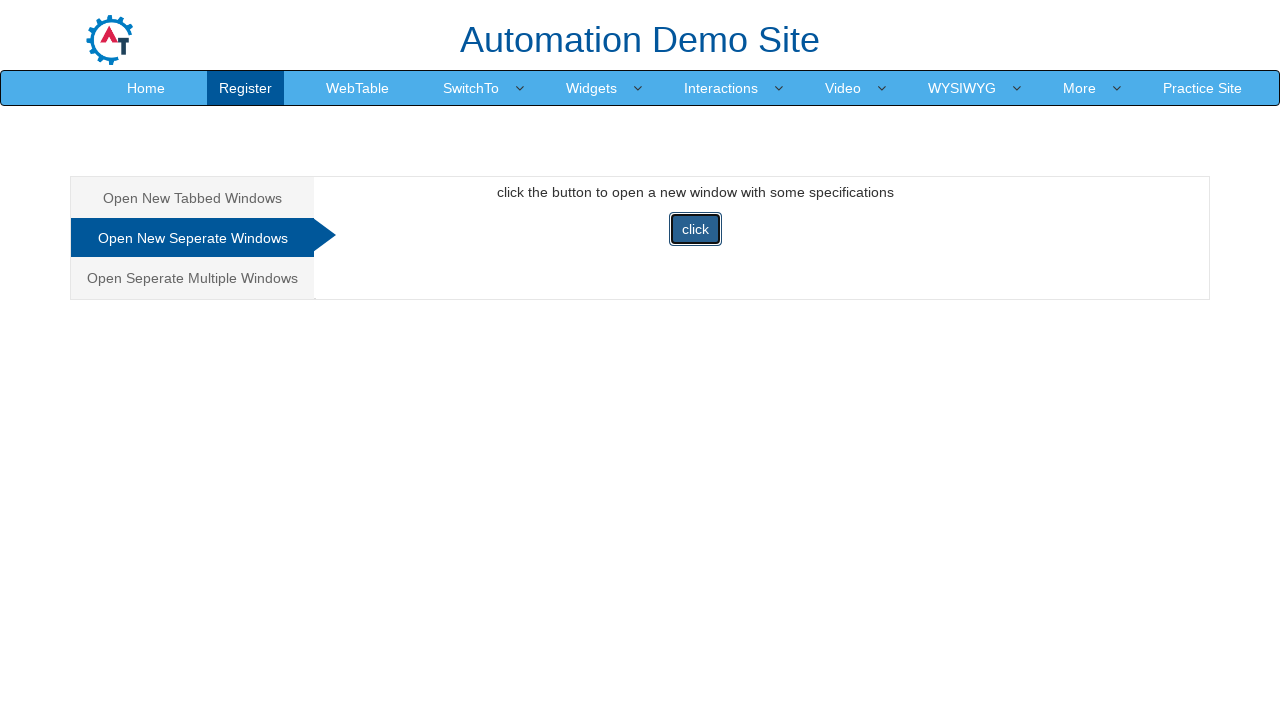

Child window fully loaded
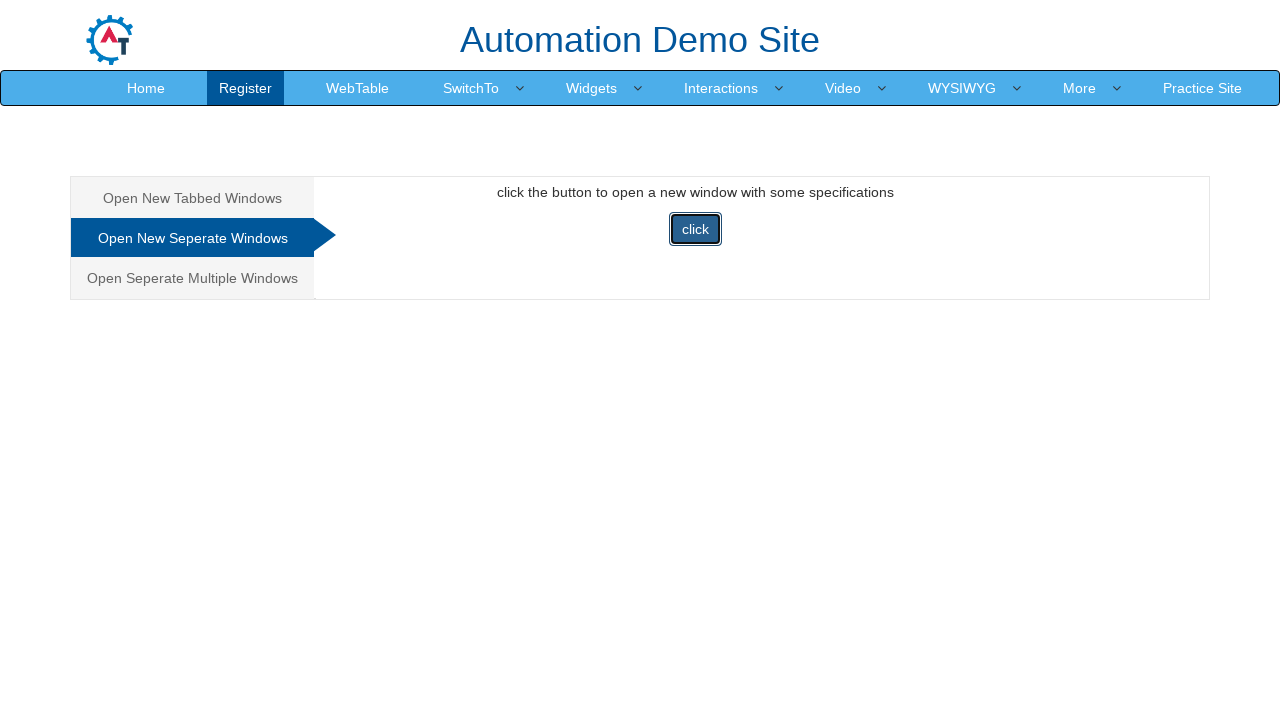

Clicked Blog button in child window at (969, 32) on span:has-text('Blog')
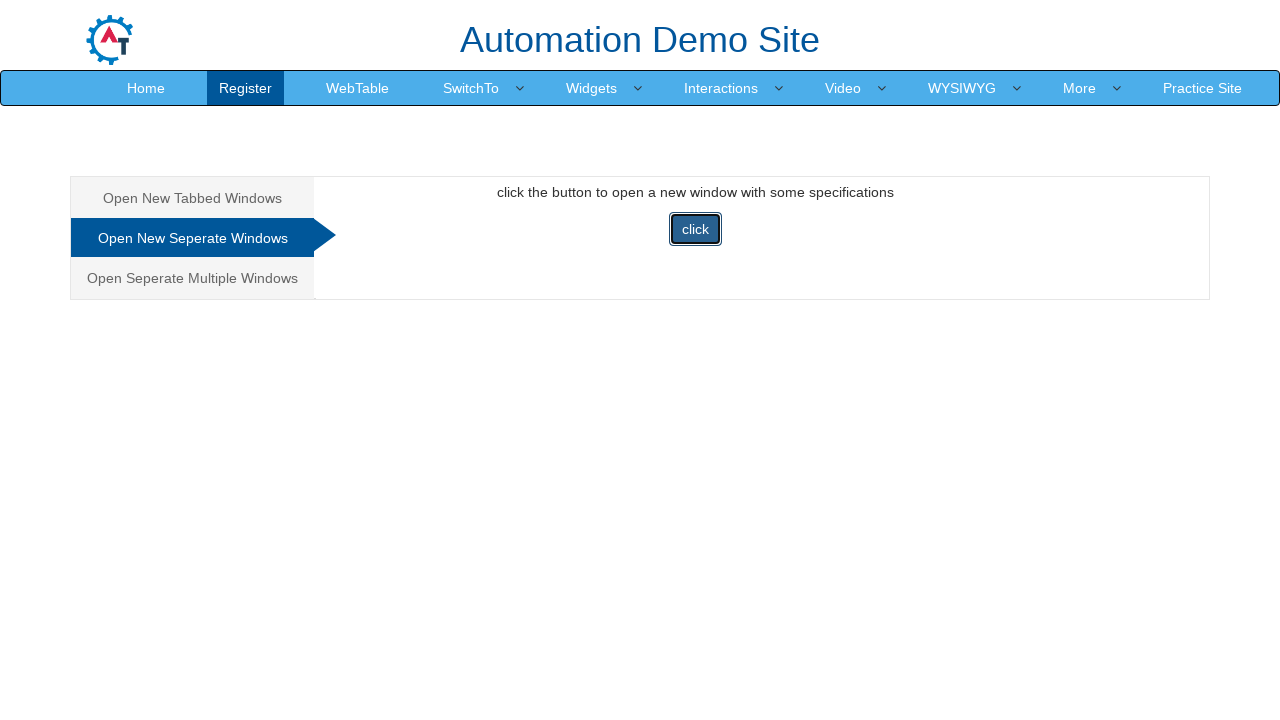

Closed child window
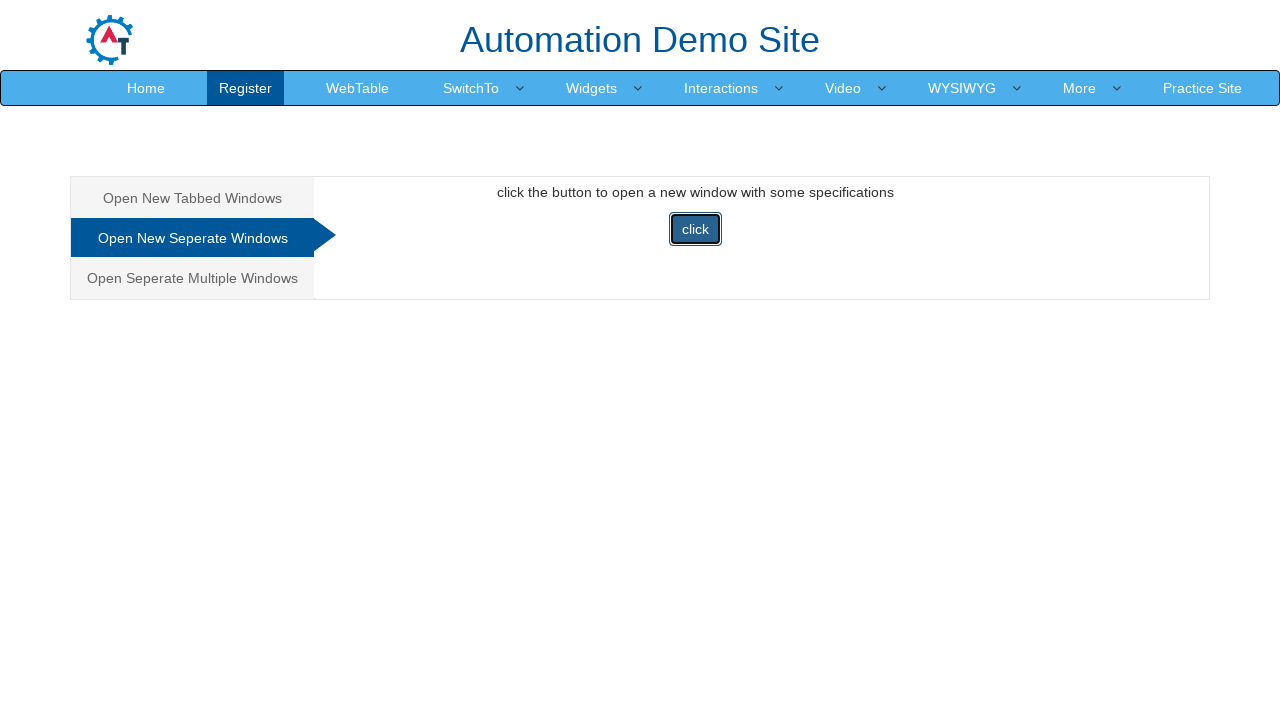

Switched back to parent window and clicked Home link at (146, 88) on a:has-text('Home')
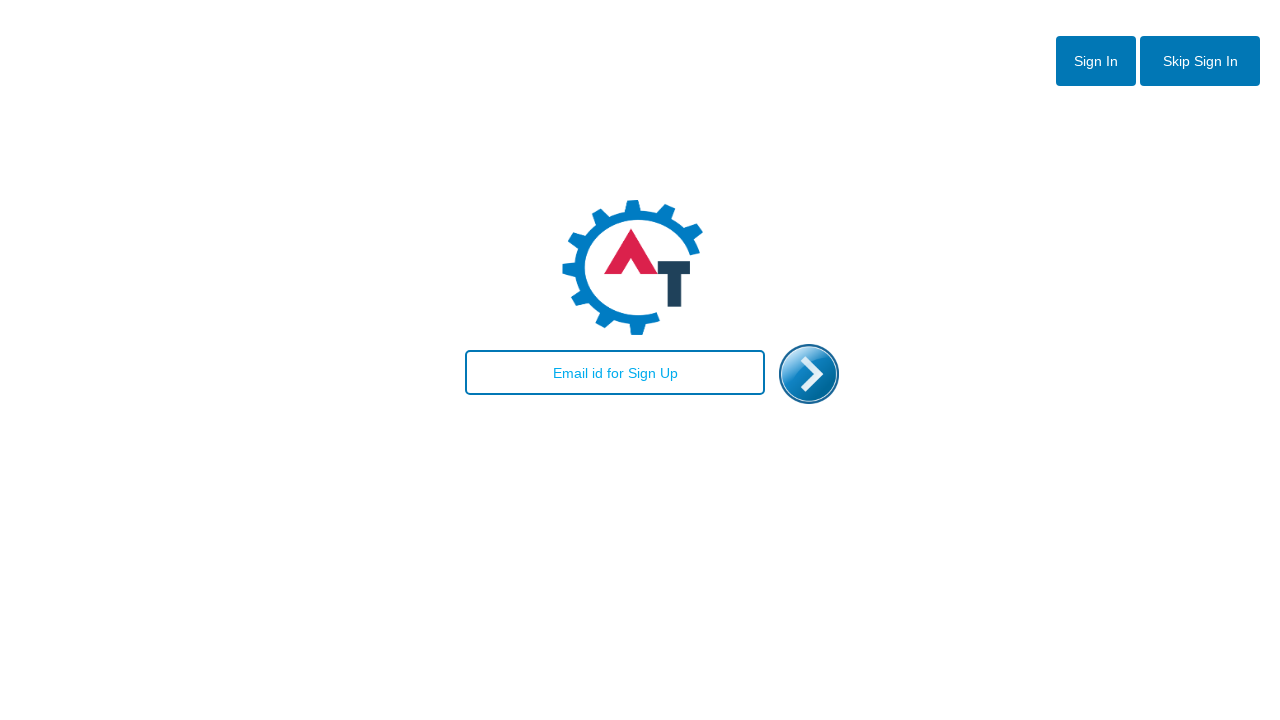

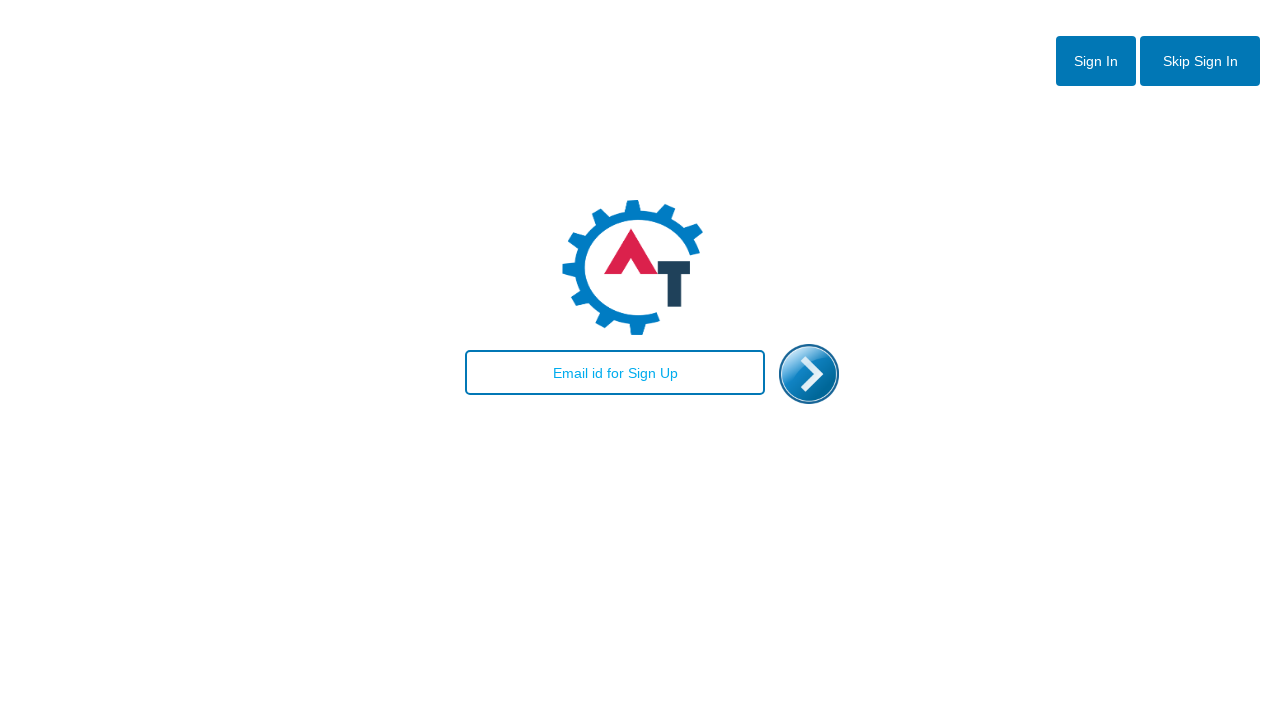